Tests adding a product to cart by finding a product containing "Cucumber" in its name and clicking the ADD TO CART button for that product

Starting URL: https://rahulshettyacademy.com/seleniumPractise/#/

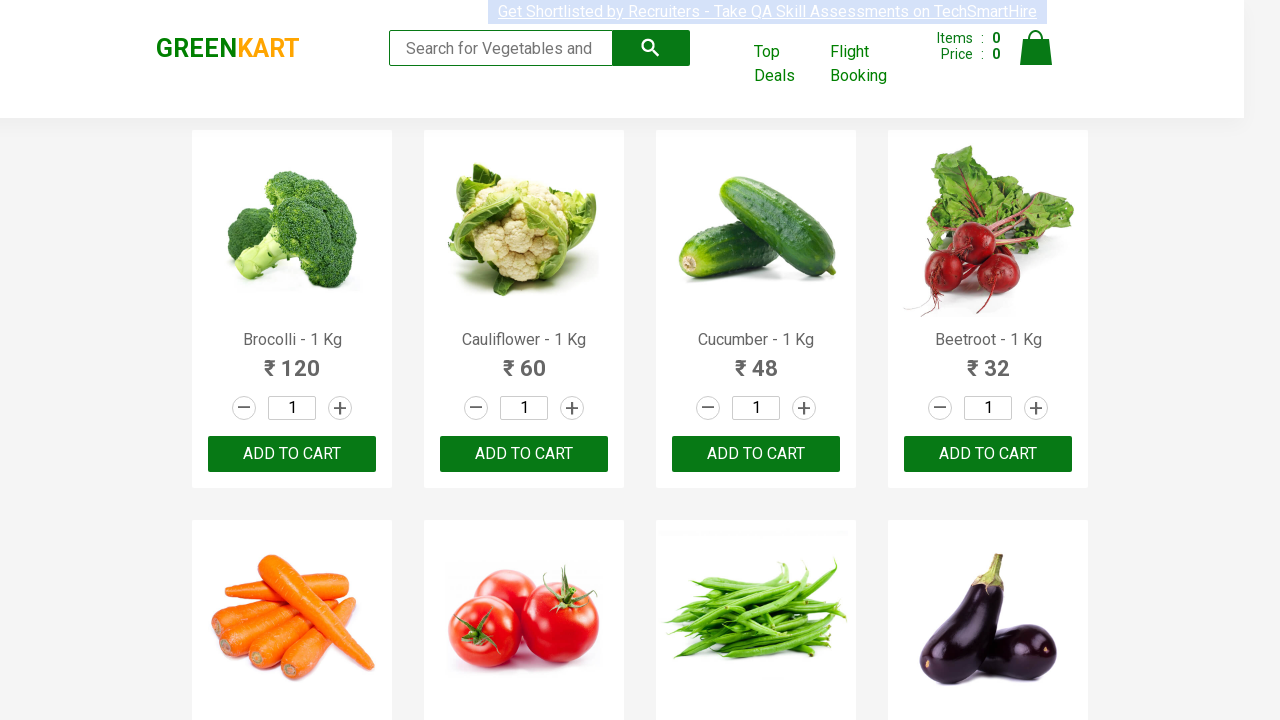

Waited for product names to load
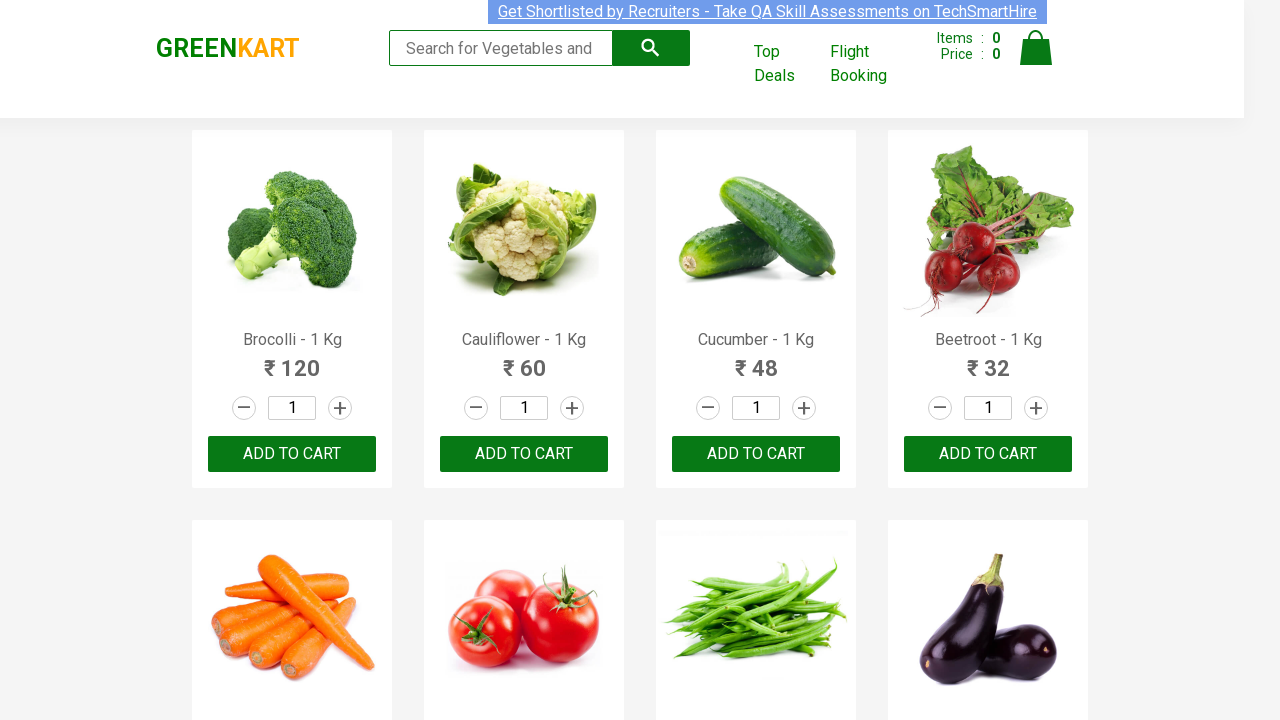

Retrieved all product name elements
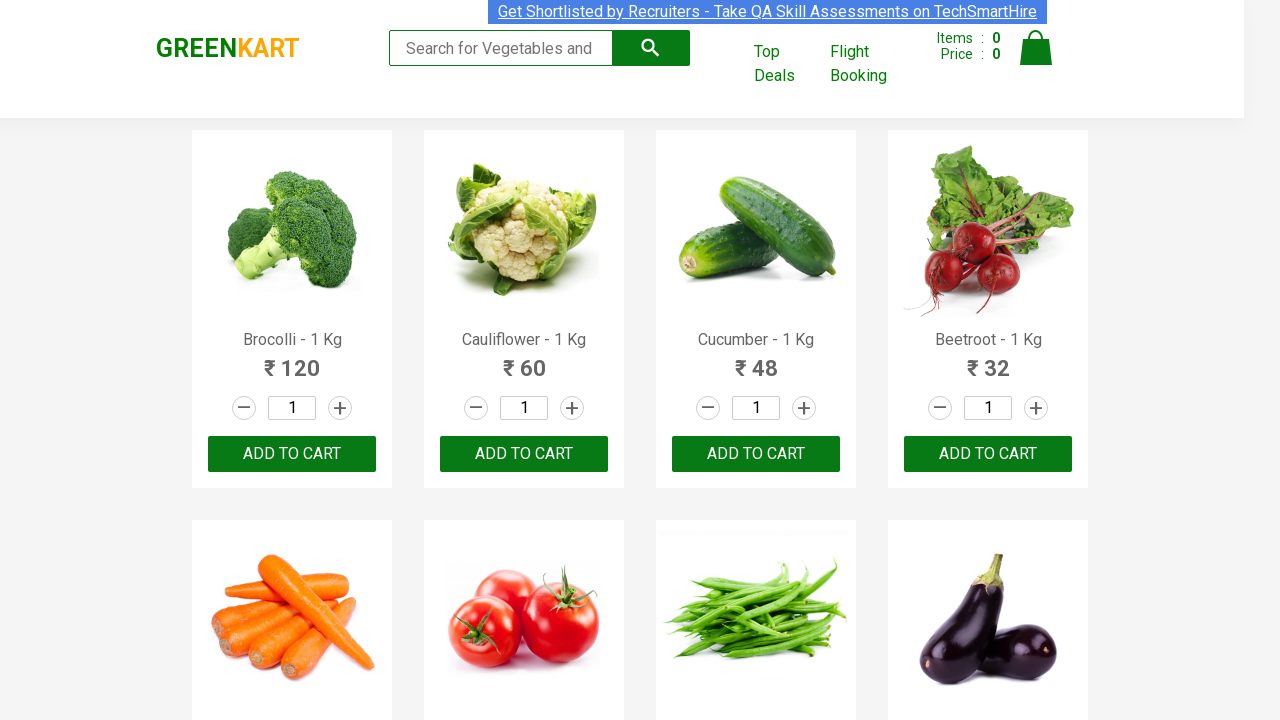

Retrieved product name: Brocolli - 1 Kg
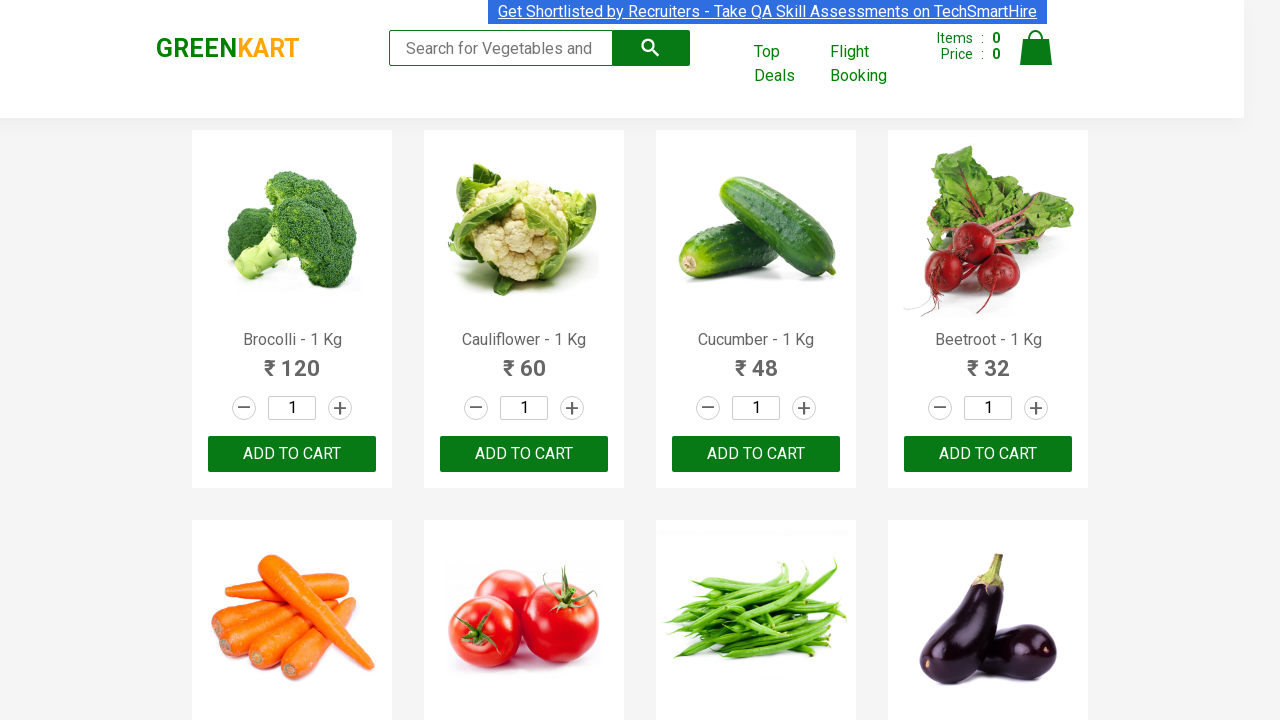

Retrieved product name: Cauliflower - 1 Kg
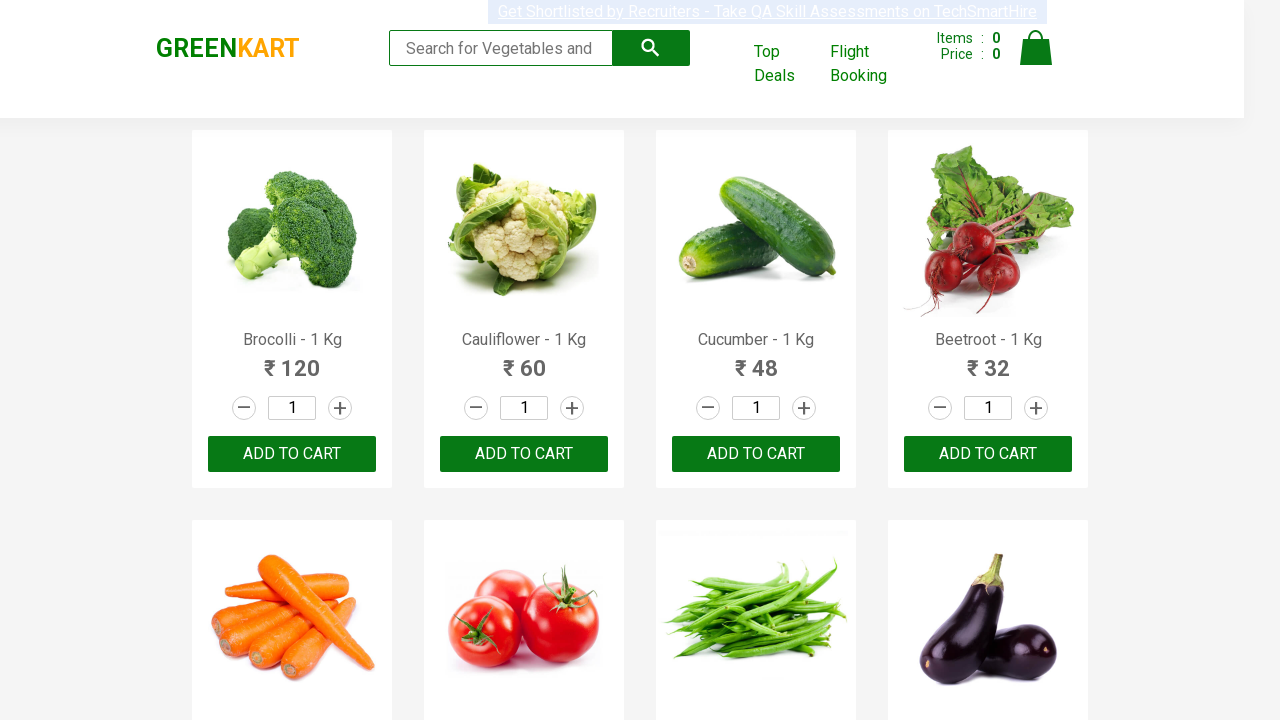

Retrieved product name: Cucumber - 1 Kg
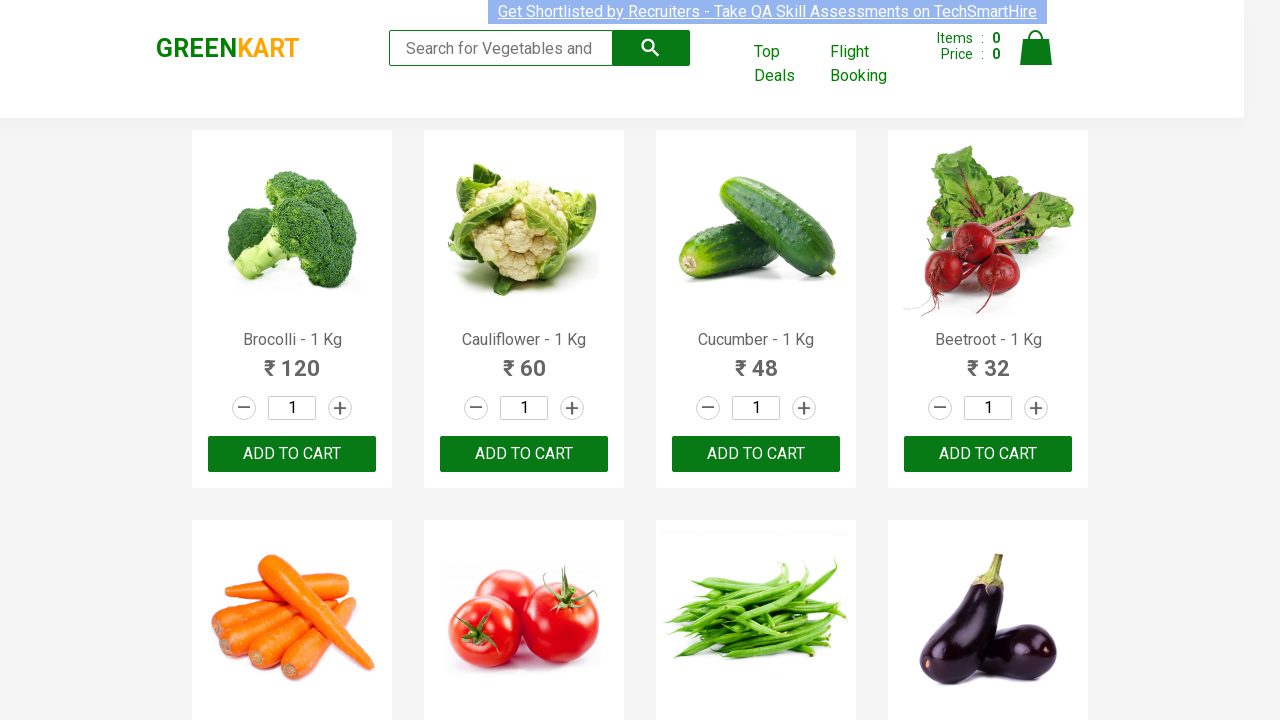

Clicked ADD TO CART button for product: Cucumber - 1 Kg at (756, 454) on xpath=//button[text()='ADD TO CART'] >> nth=2
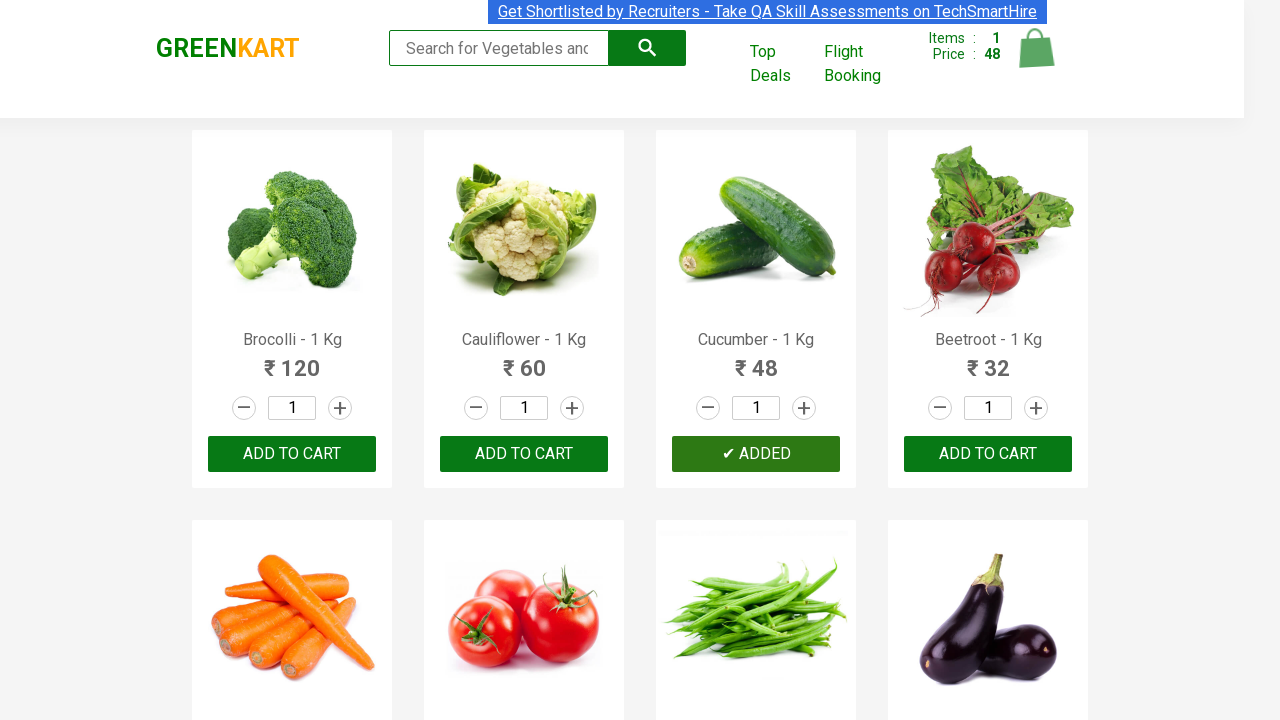

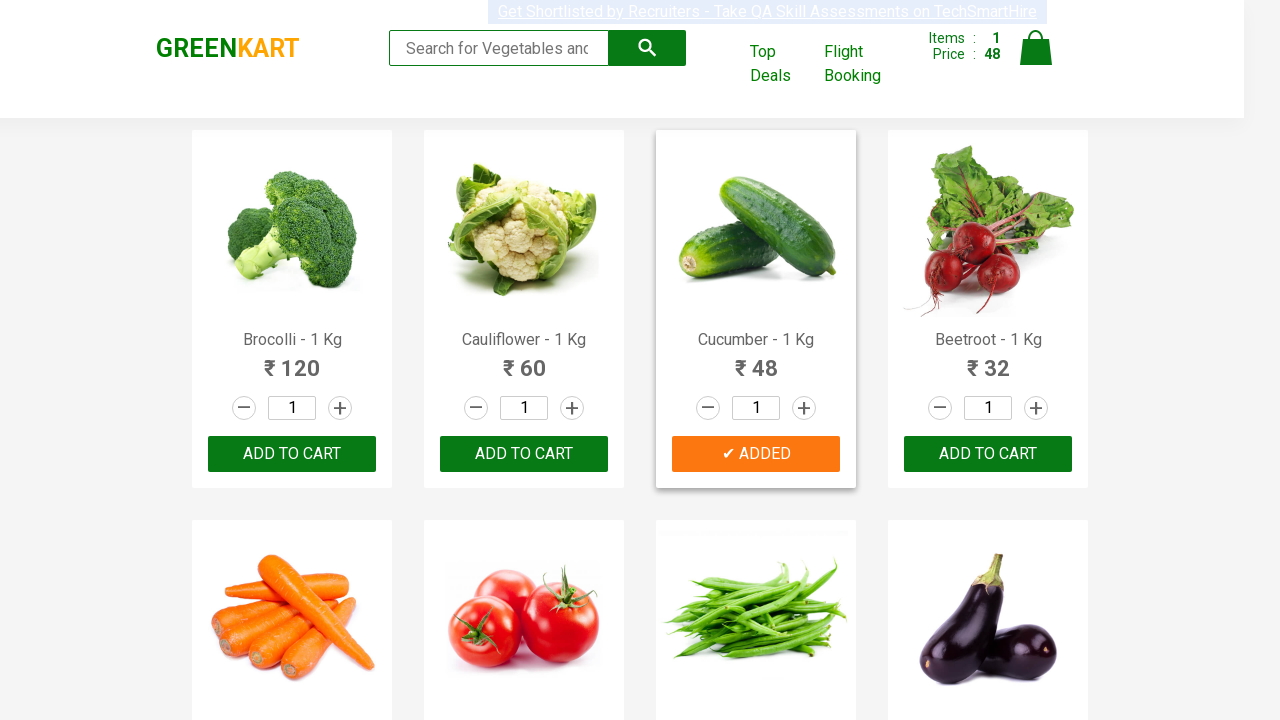